Tests JavaScript confirm popup handling by navigating to a w3schools tryit page, switching to the iframe containing the demo, clicking a button to trigger a confirm dialog, and dismissing the alert.

Starting URL: https://www.w3schools.com/js/tryit.asp?filename=tryjs_confirm

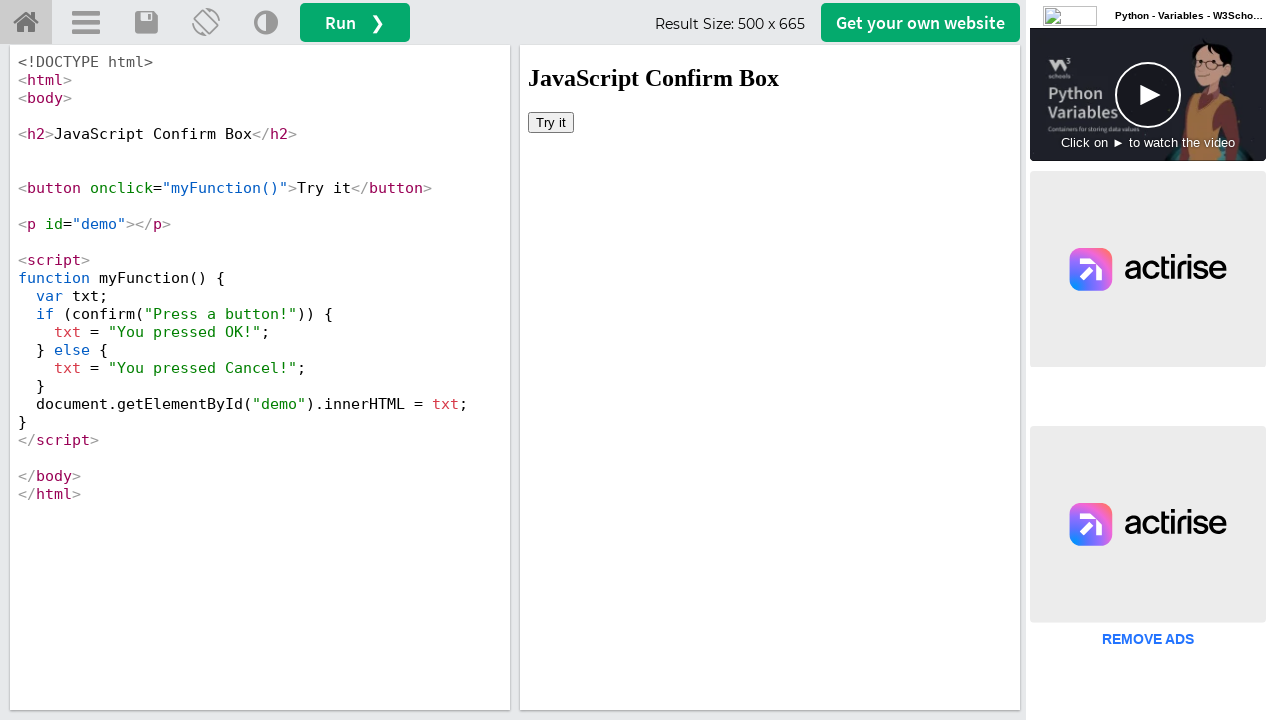

Set up dialog handler to dismiss confirm popups
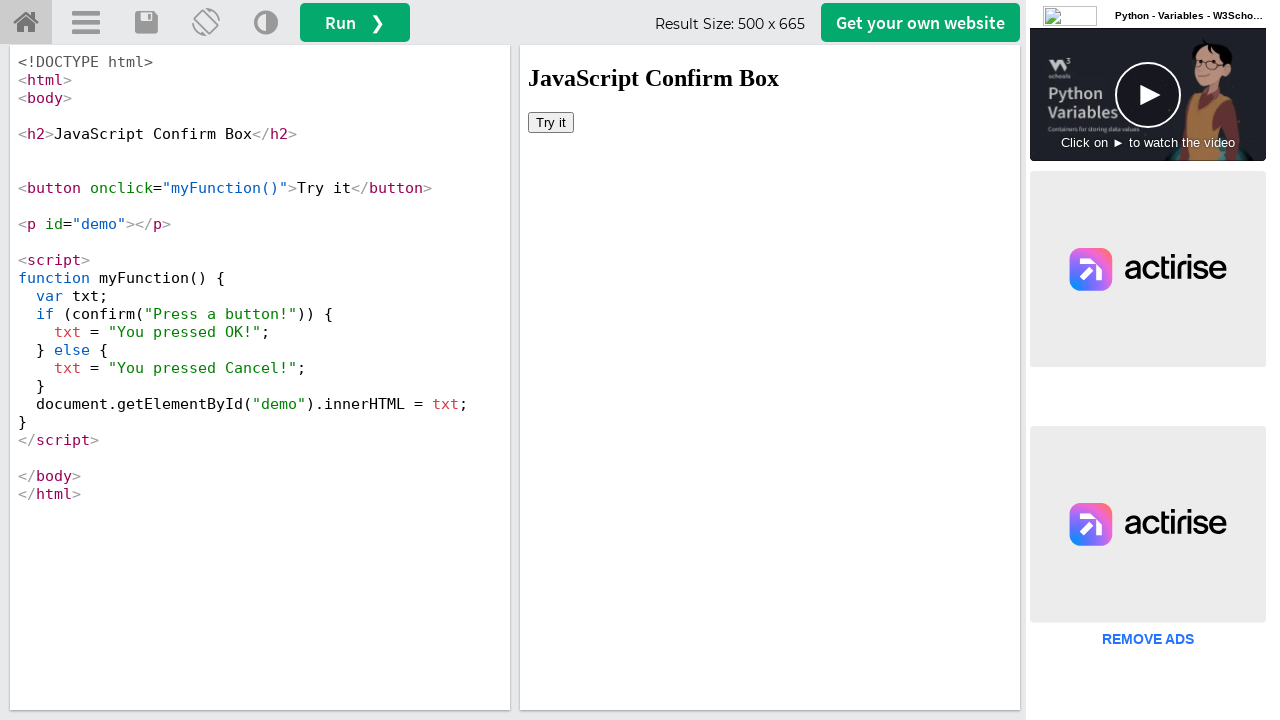

Located the iframeResult frame
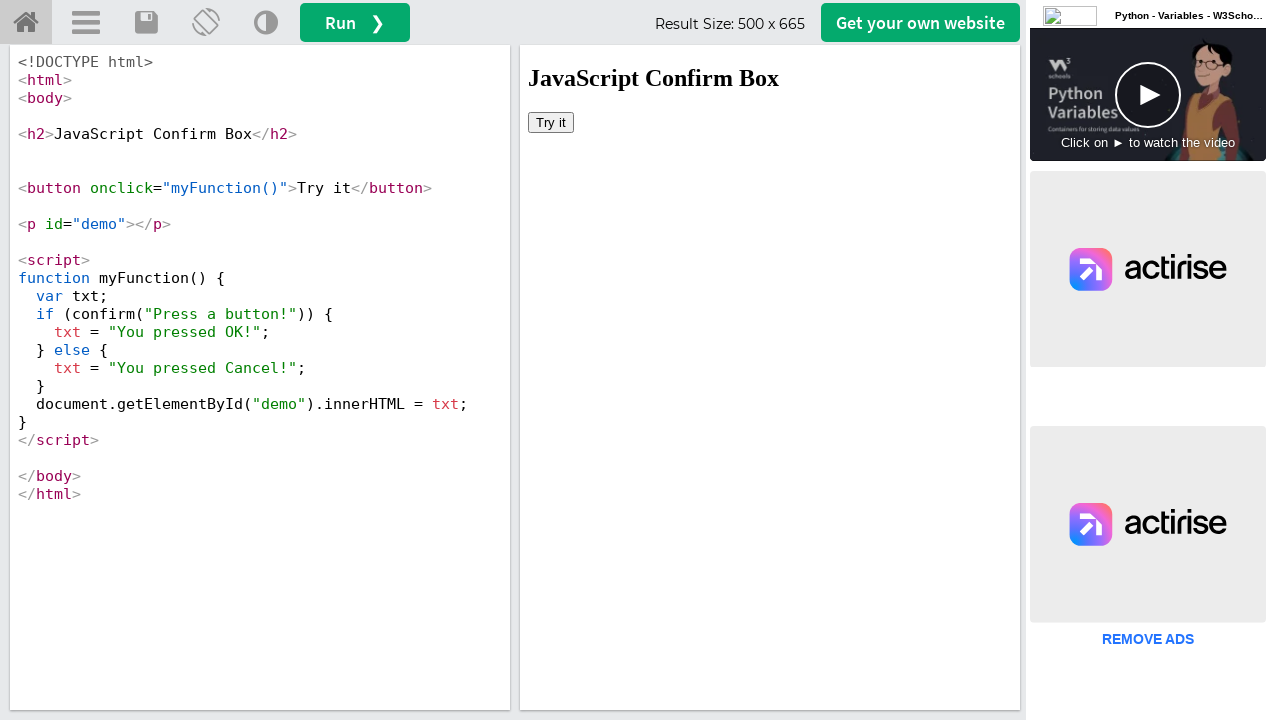

Clicked the button to trigger confirm dialog at (551, 122) on #iframeResult >> internal:control=enter-frame >> button[onclick='myFunction()']
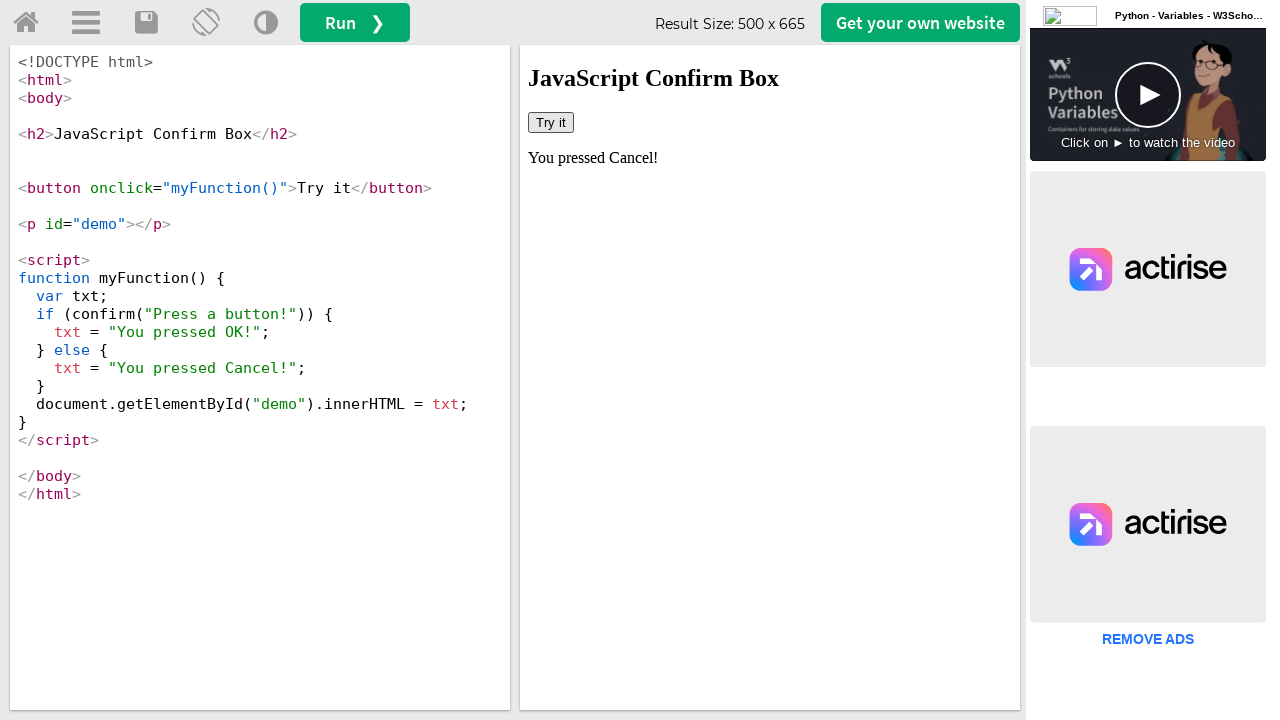

Waited for dialog to be handled
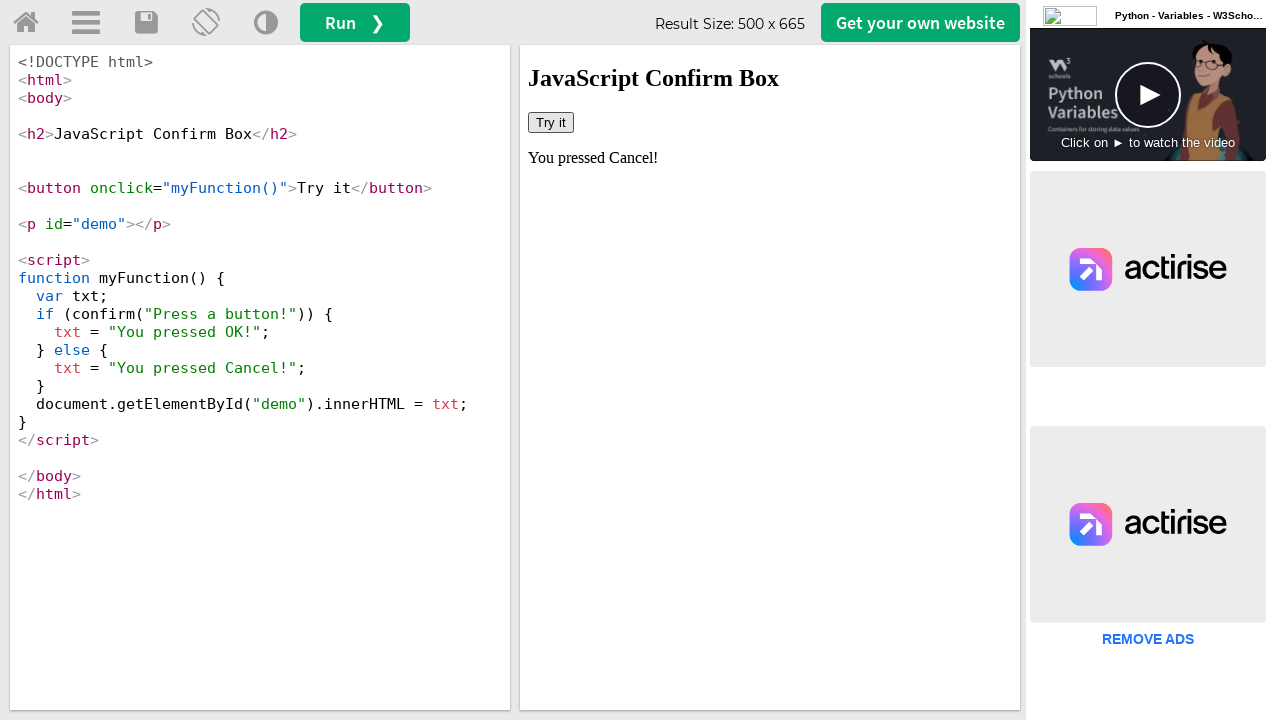

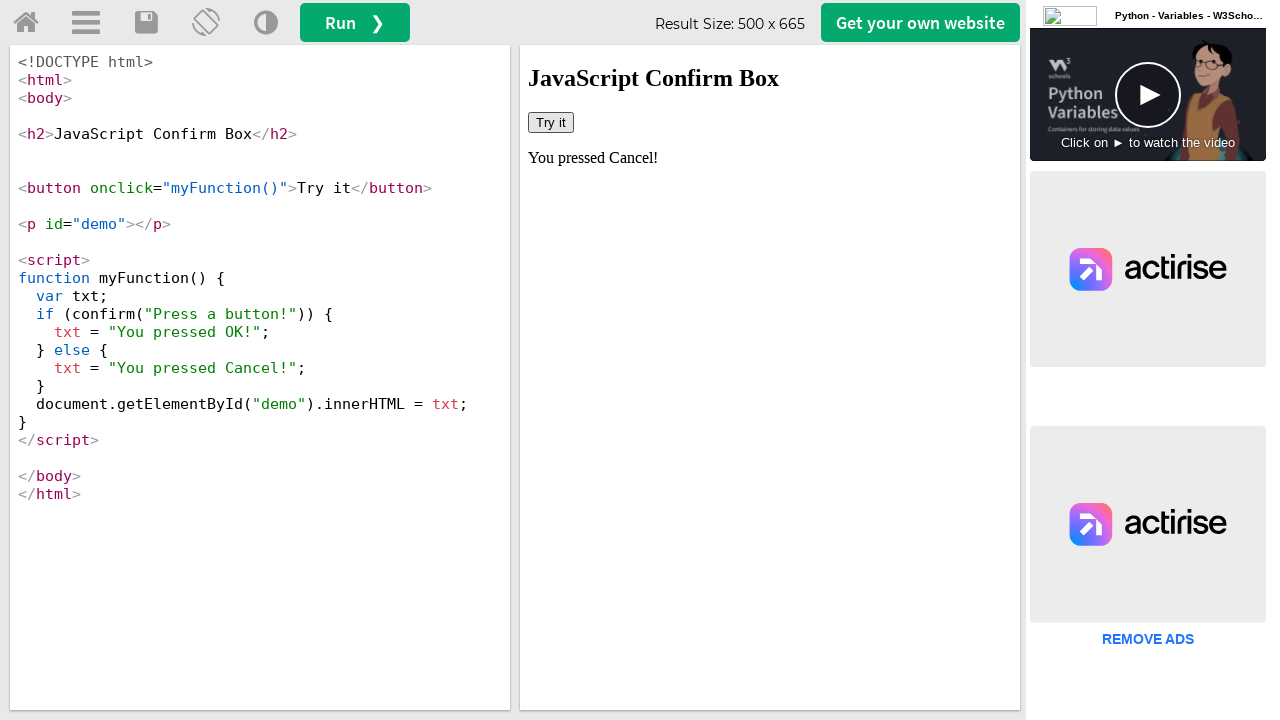